Navigates to the login practice page and verifies the page title contains "Rahul Shetty Academy"

Starting URL: https://rahulshettyacademy.com/loginpagePractise/

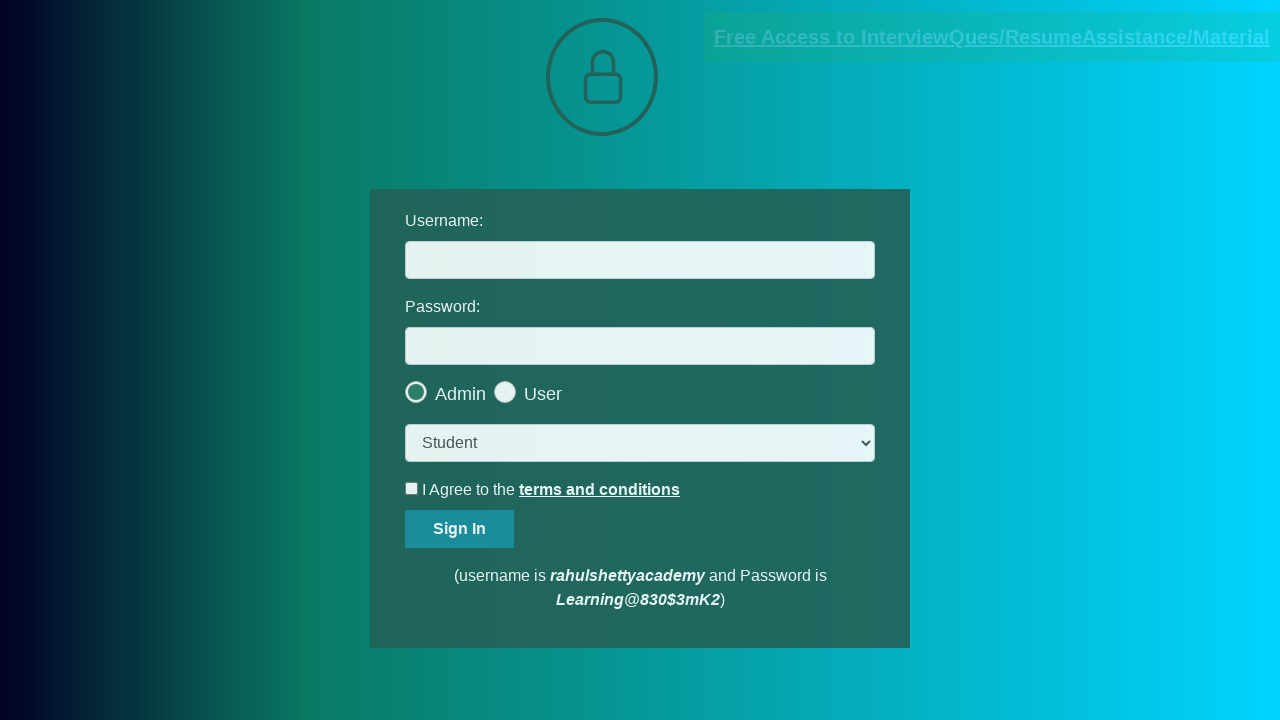

Waited for page to load (domcontentloaded state)
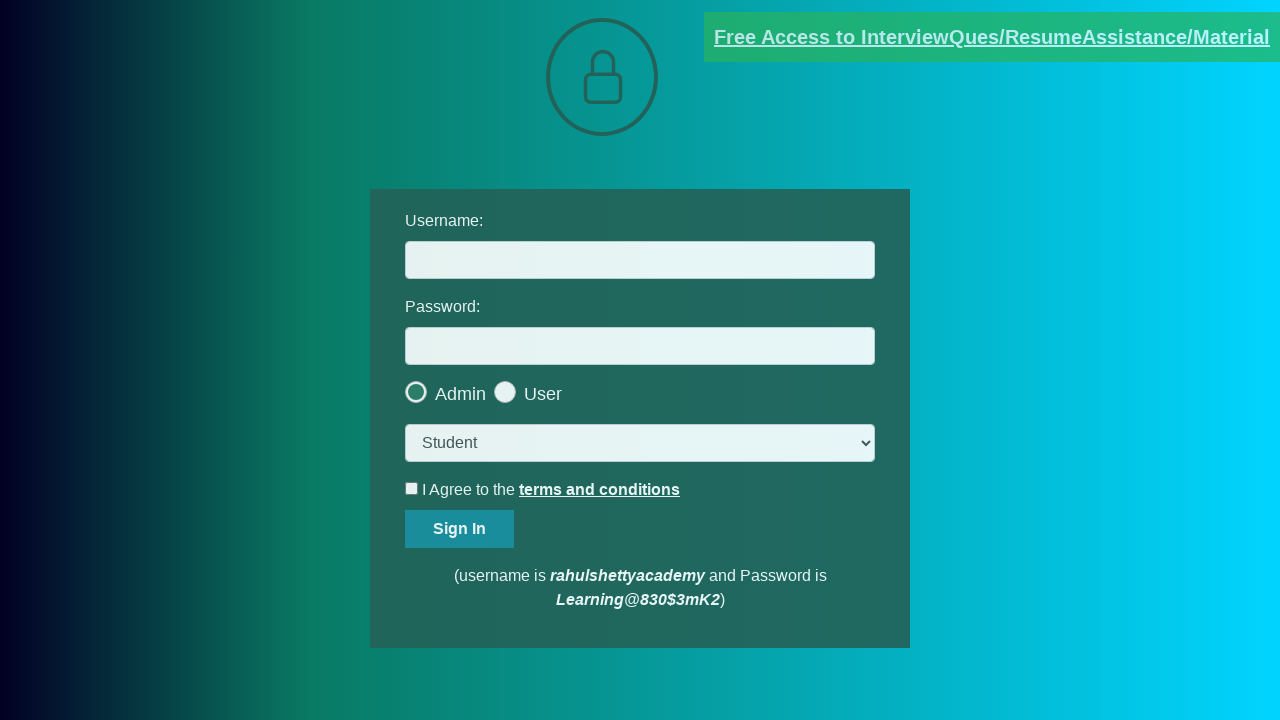

Verified page title contains 'Rahul Shetty Academy'
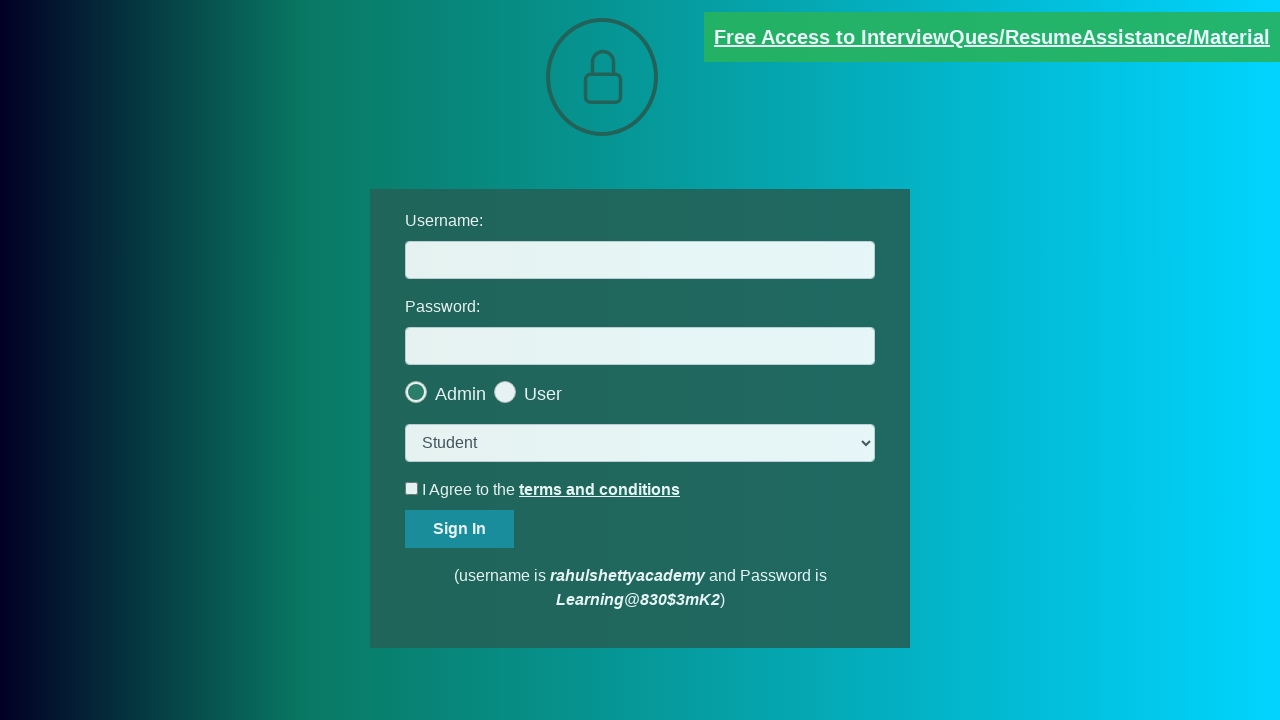

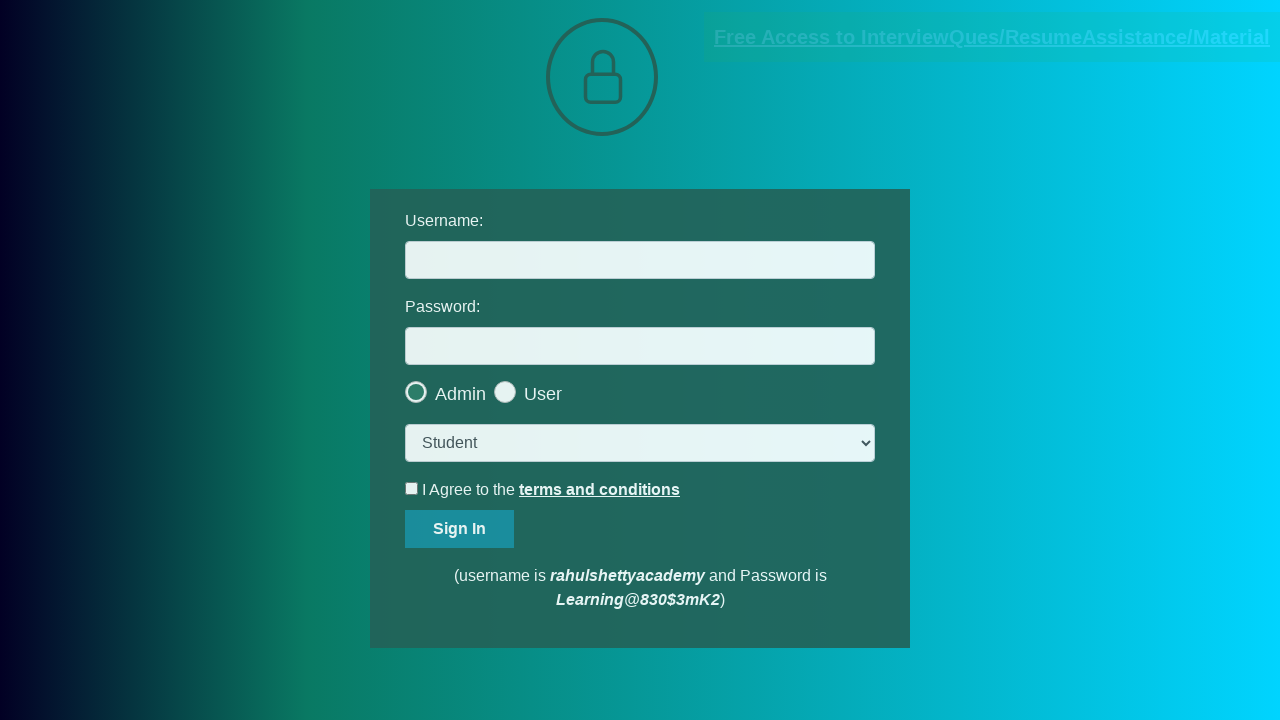